Tests the text box form by entering a name in the Full Name field and verifying the output displays the entered name after submission

Starting URL: https://demoqa.com/text-box

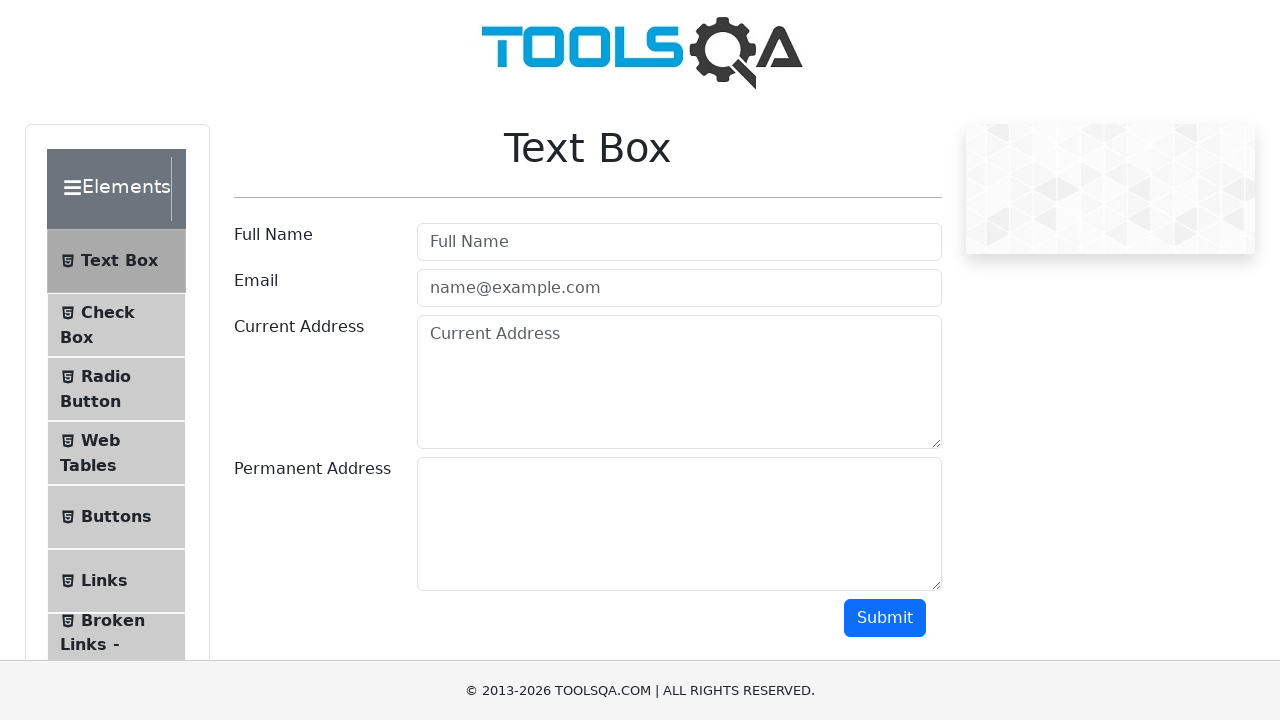

Filled Full Name field with 'Michael Johnson' on #userName
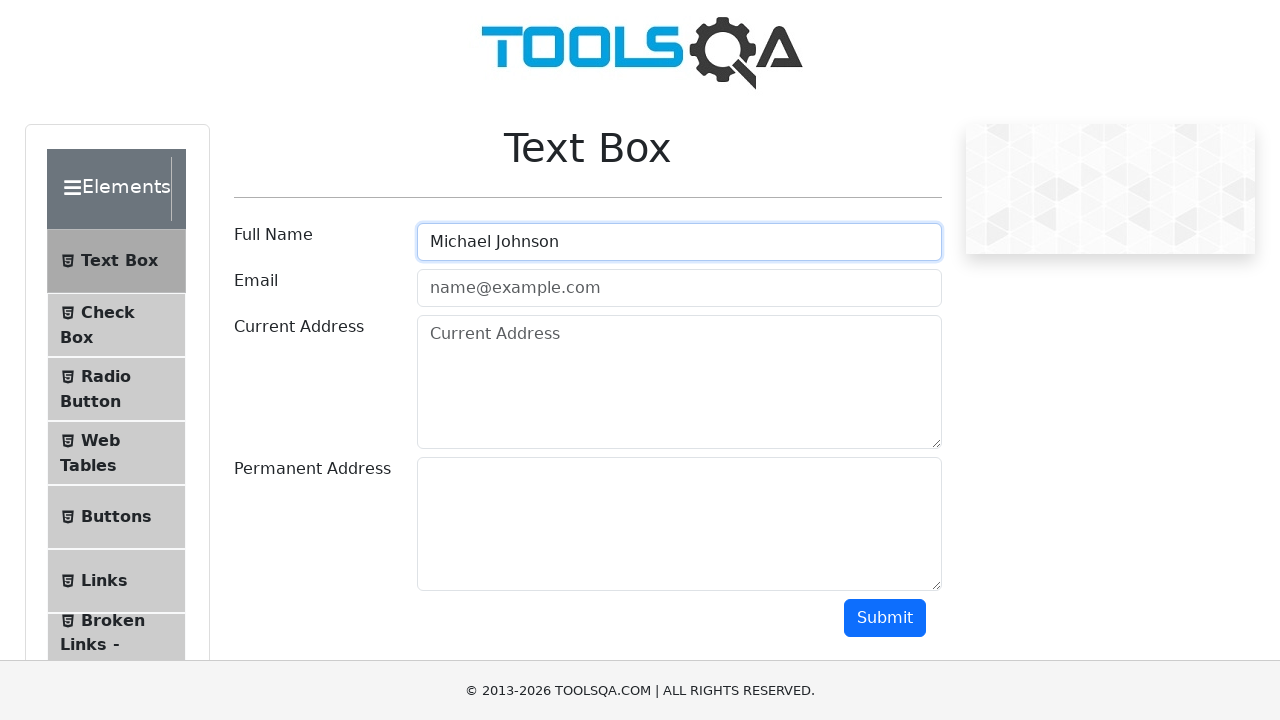

Clicked submit button at (885, 618) on #submit
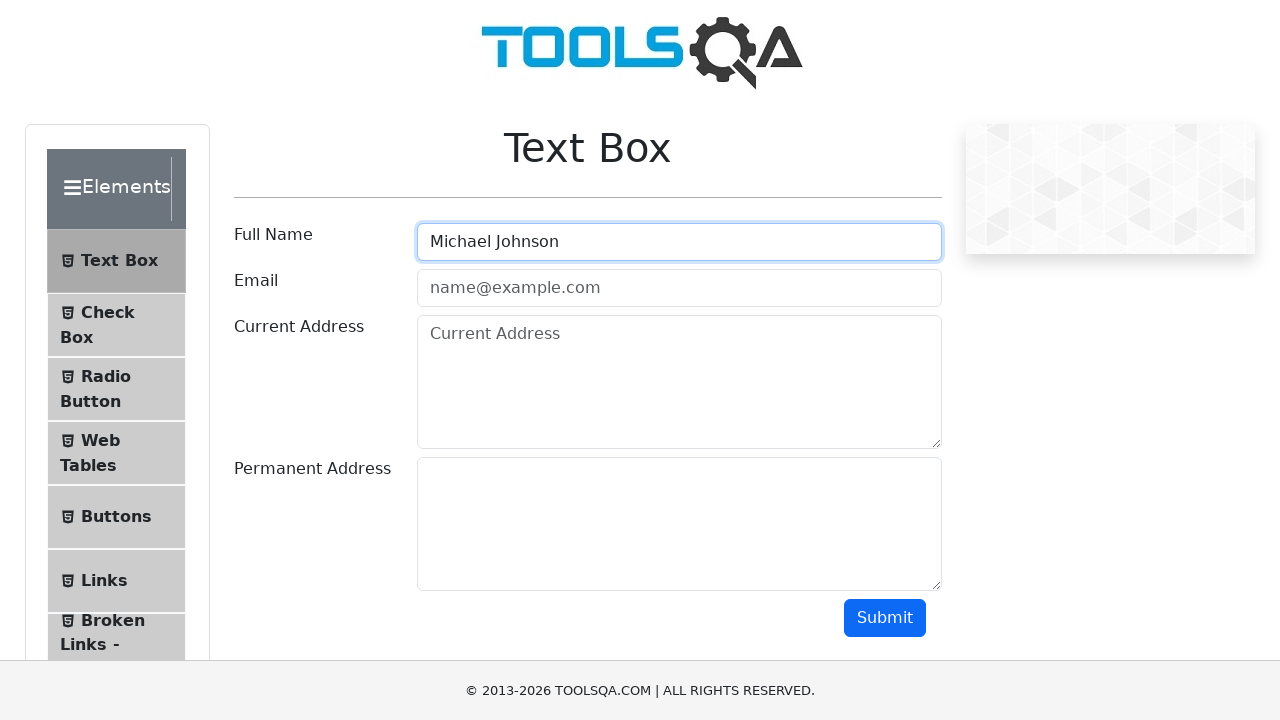

Output field loaded
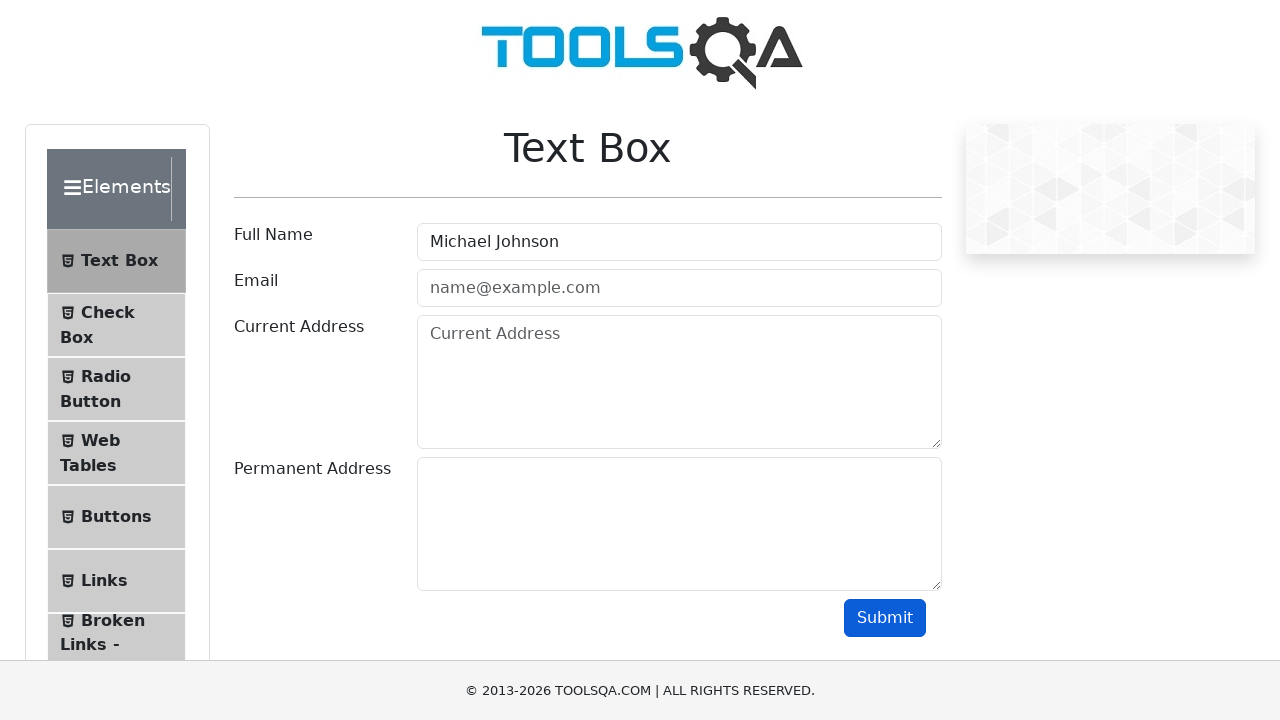

Verified output displays the entered name 'Michael Johnson'
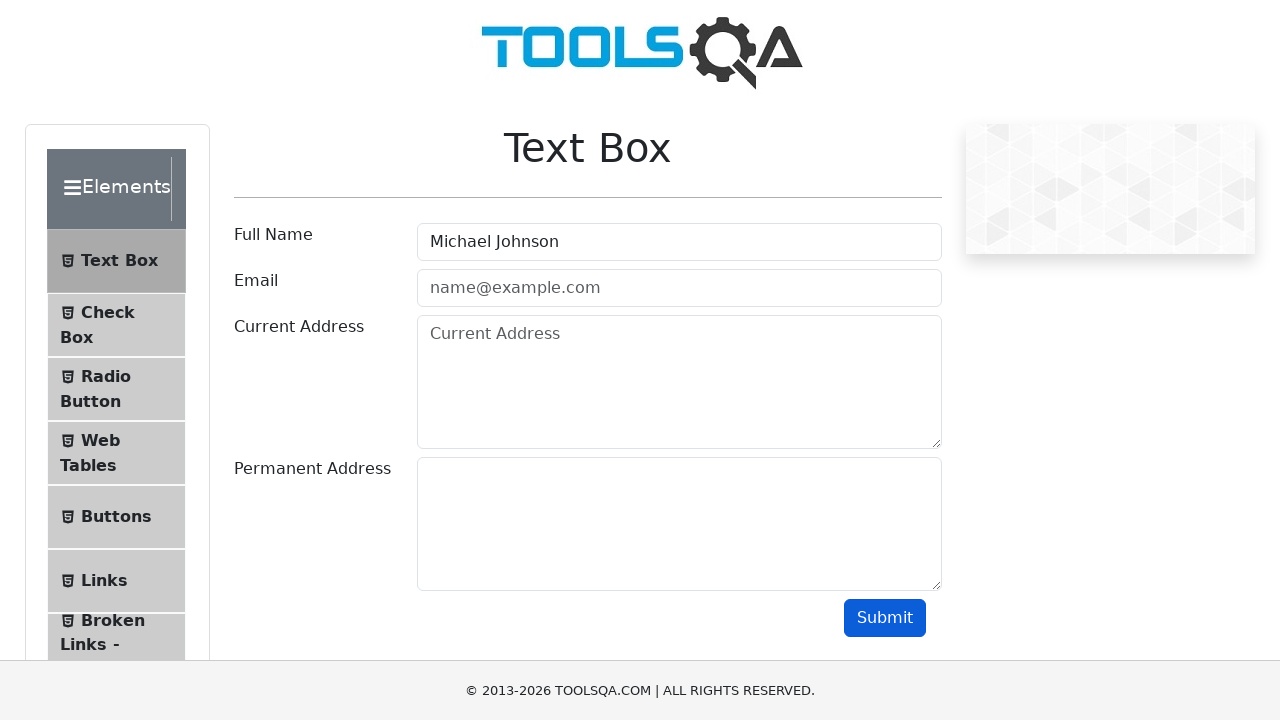

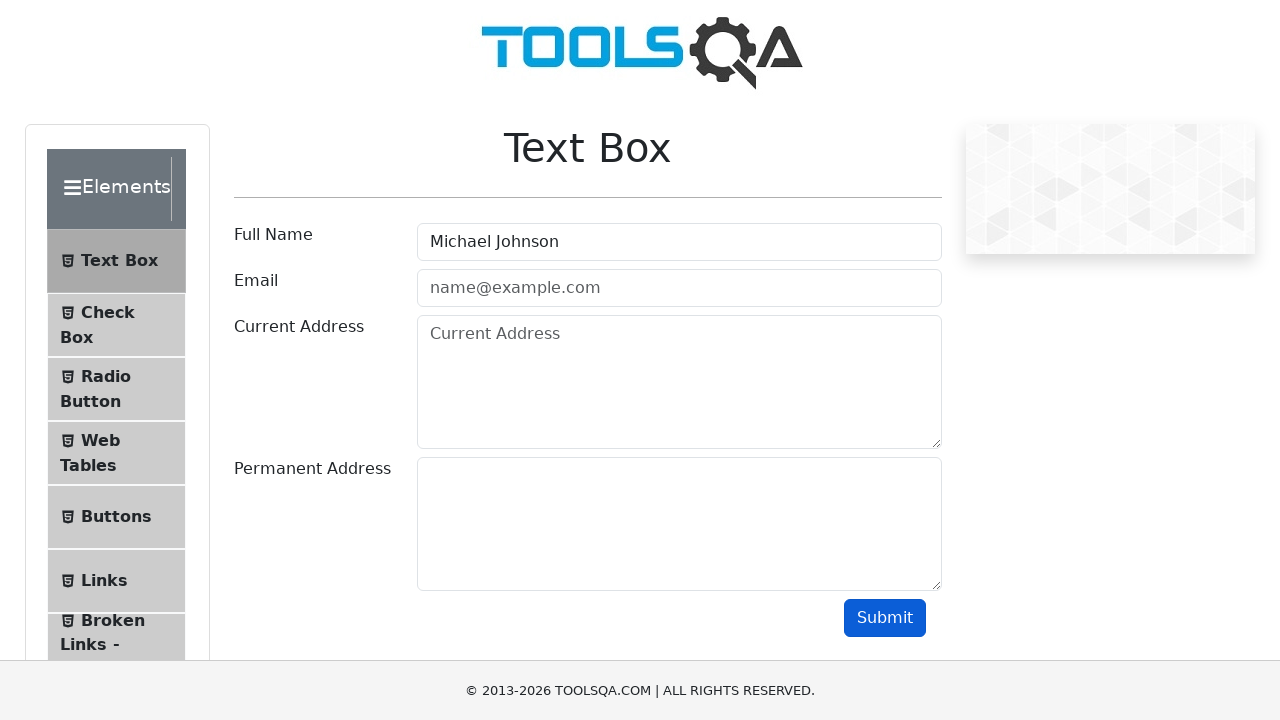